Clicks on the "Broken Images" link and verifies that the page loads with the expected heading visible

Starting URL: https://the-internet.herokuapp.com/

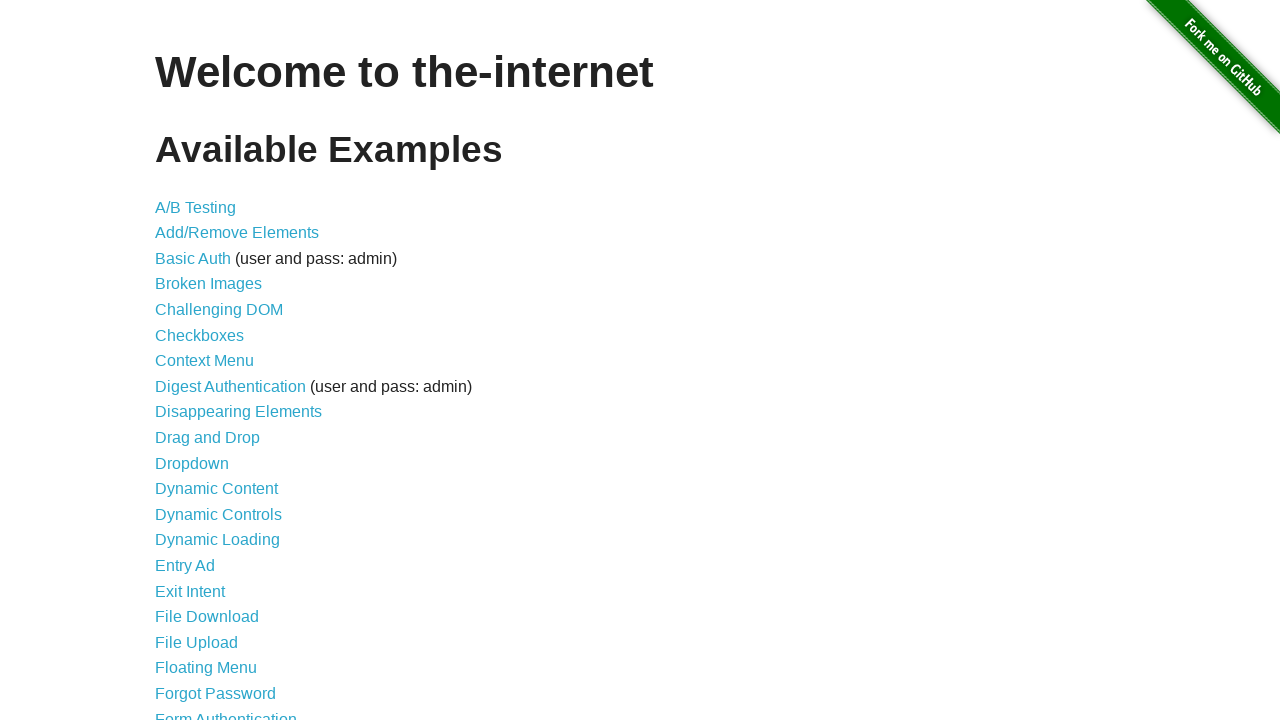

Clicked on the 'Broken Images' link at (208, 284) on text='Broken Images'
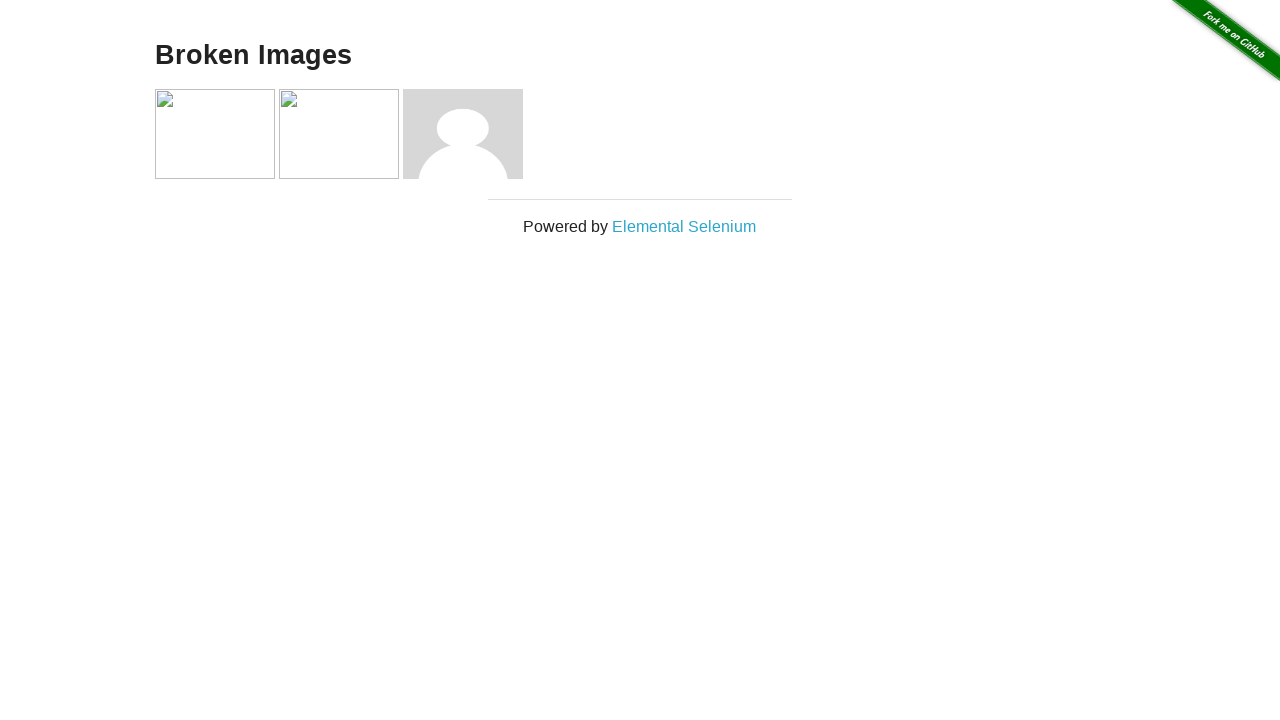

Verified that the 'Broken Images' heading is visible on the page
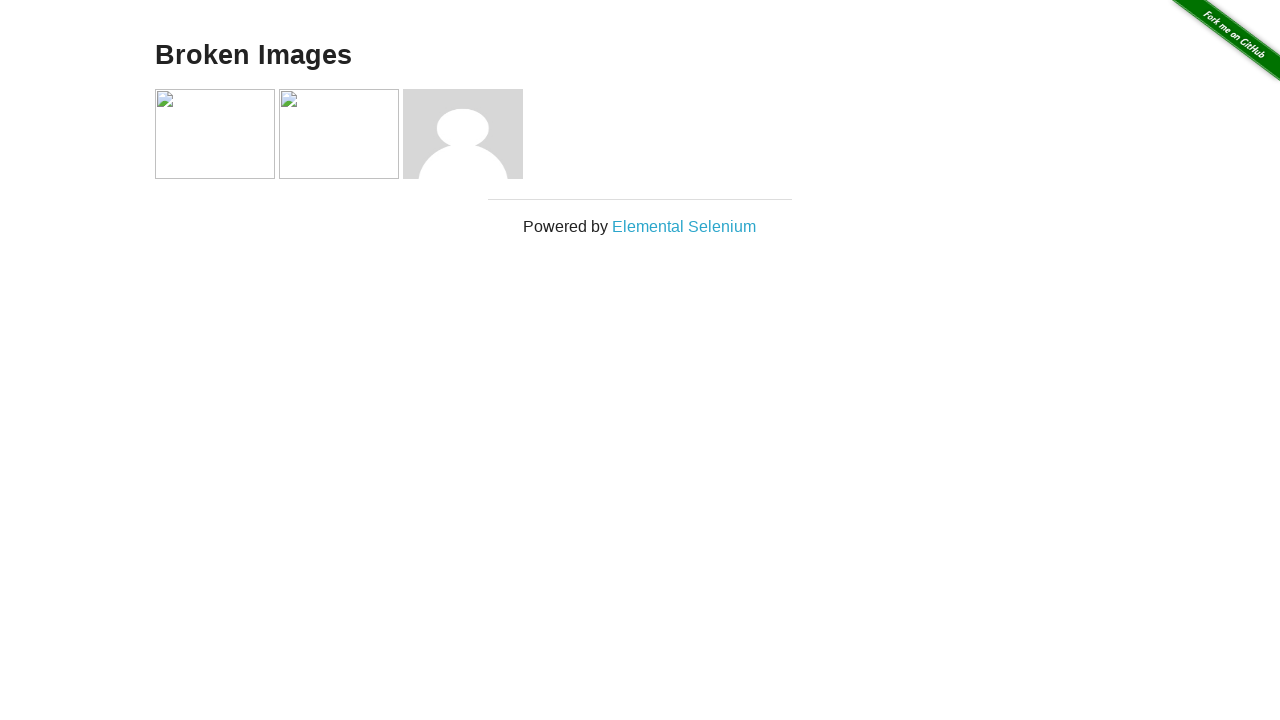

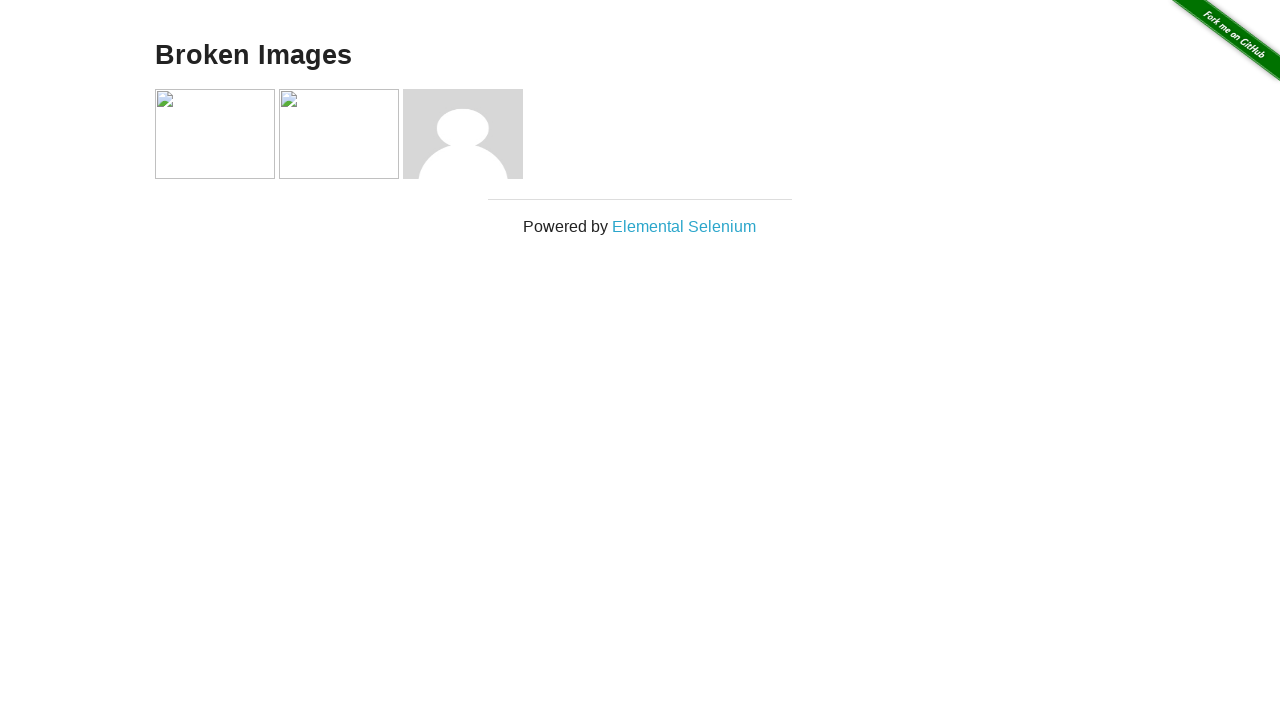